Tests copy and paste functionality on a registration form by typing text in the first name field, selecting it with double-click, copying it using Ctrl+C, and pasting it into the last name field using Ctrl+V

Starting URL: https://demo.automationtesting.in/Register.html

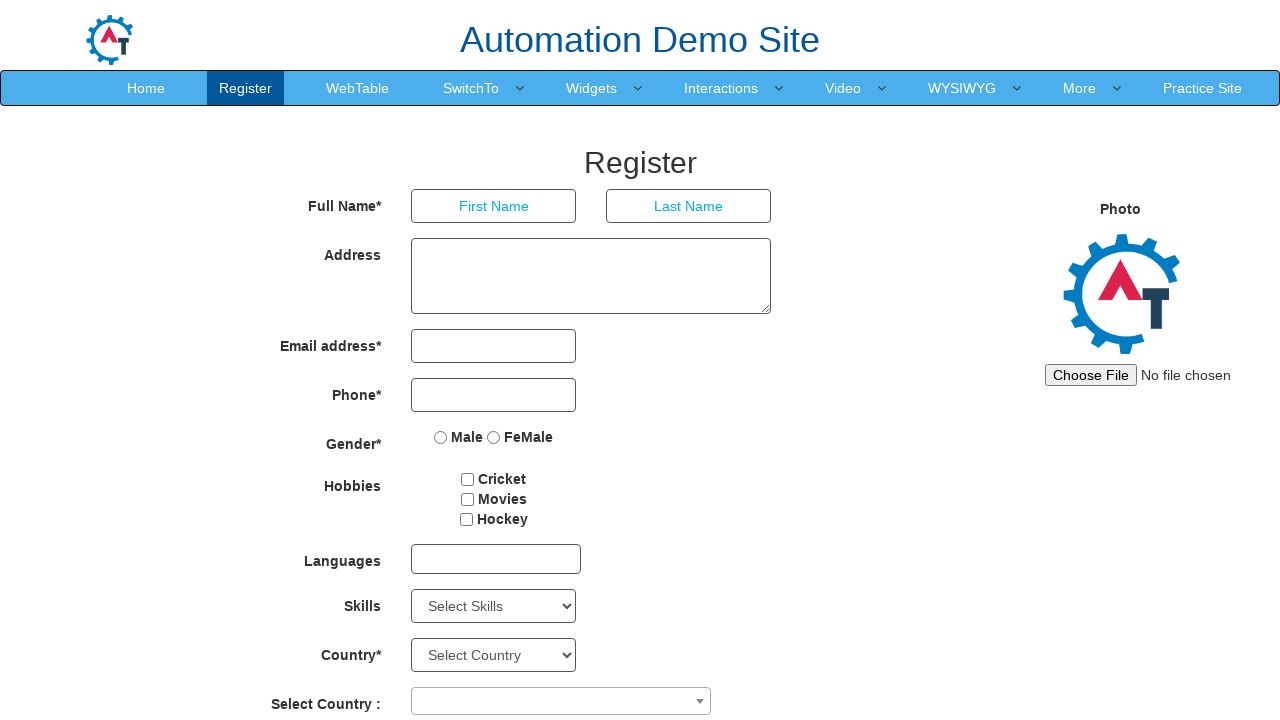

Located the first name input field
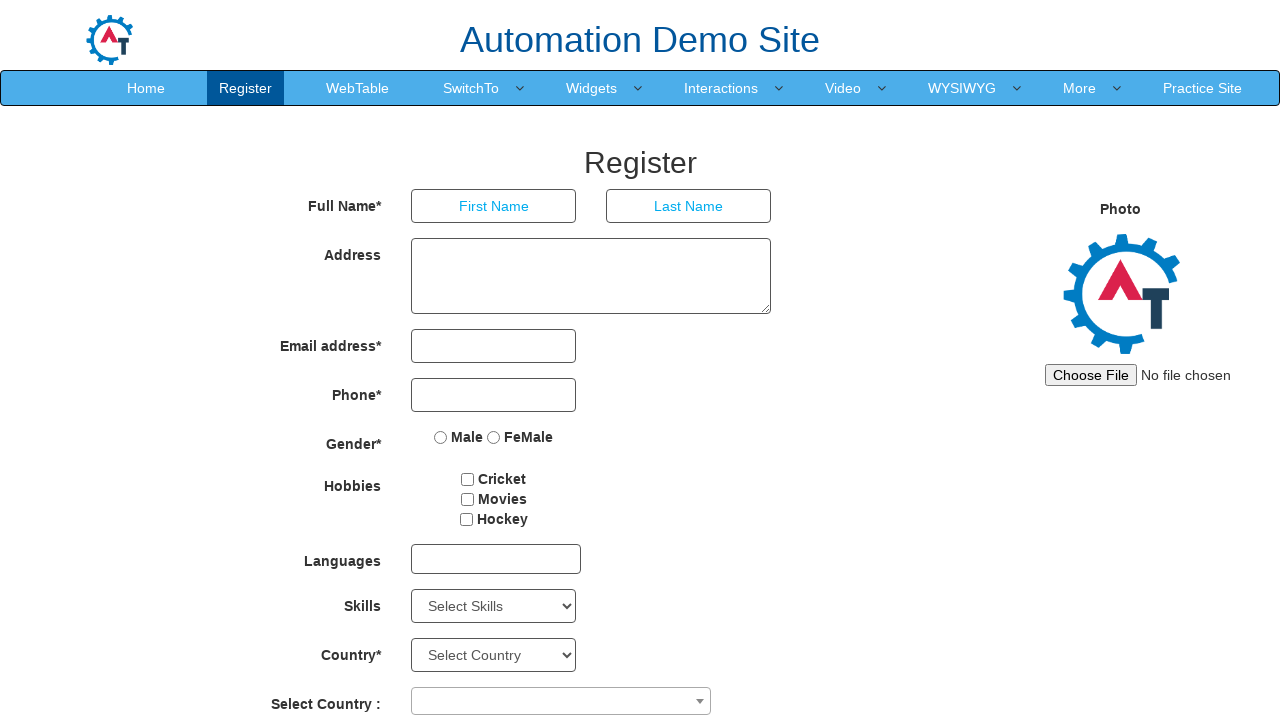

Filled first name field with 'admin' on input[placeholder='First Name']
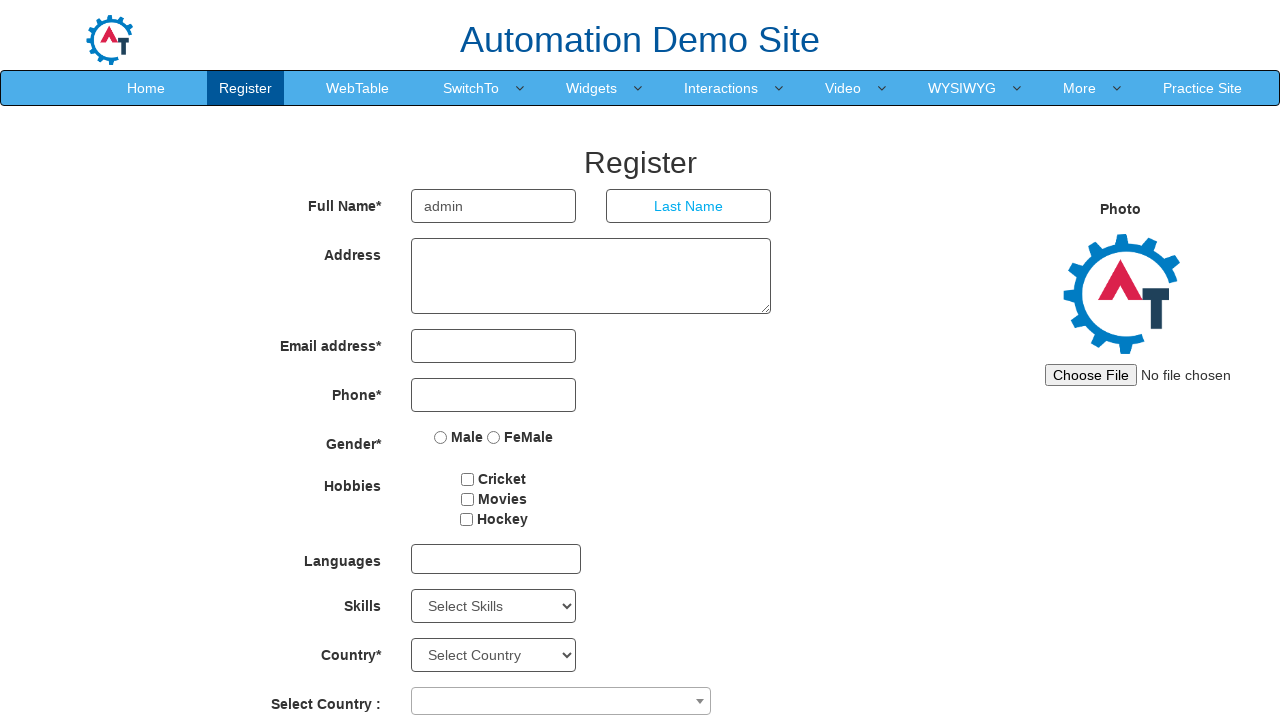

Double-clicked first name field to select text at (494, 206) on input[placeholder='First Name']
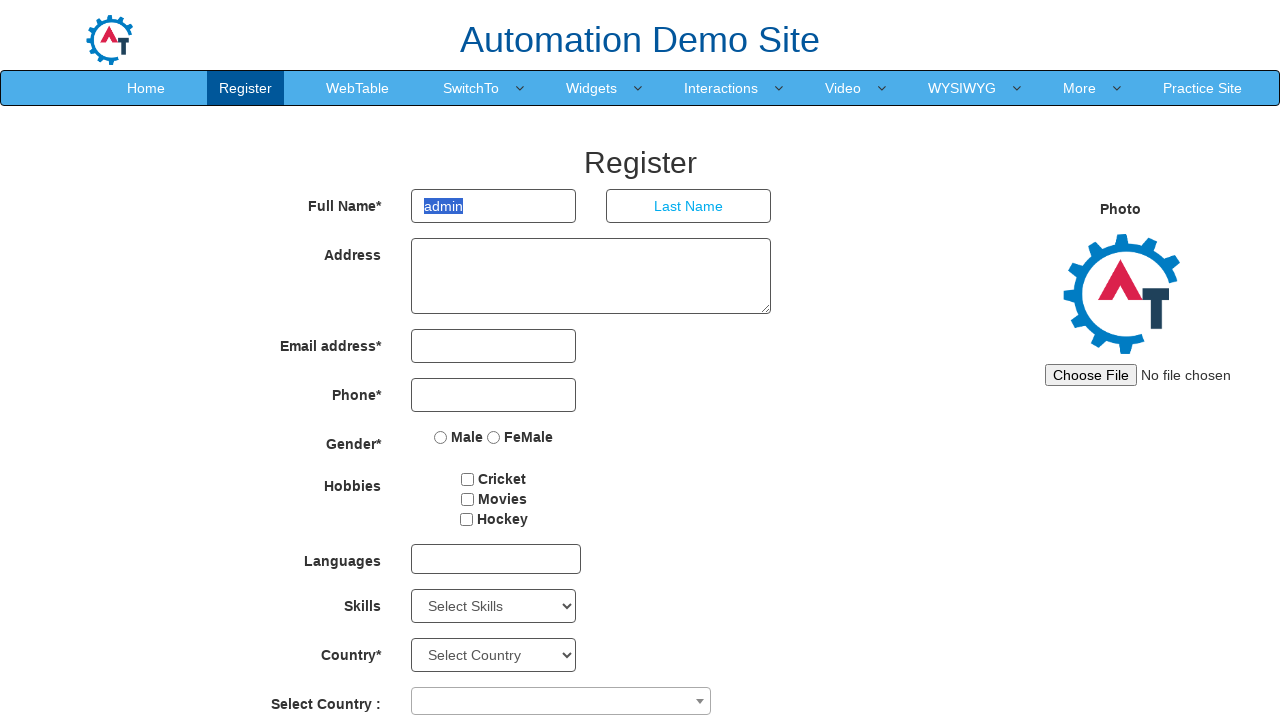

Copied selected text using Ctrl+C
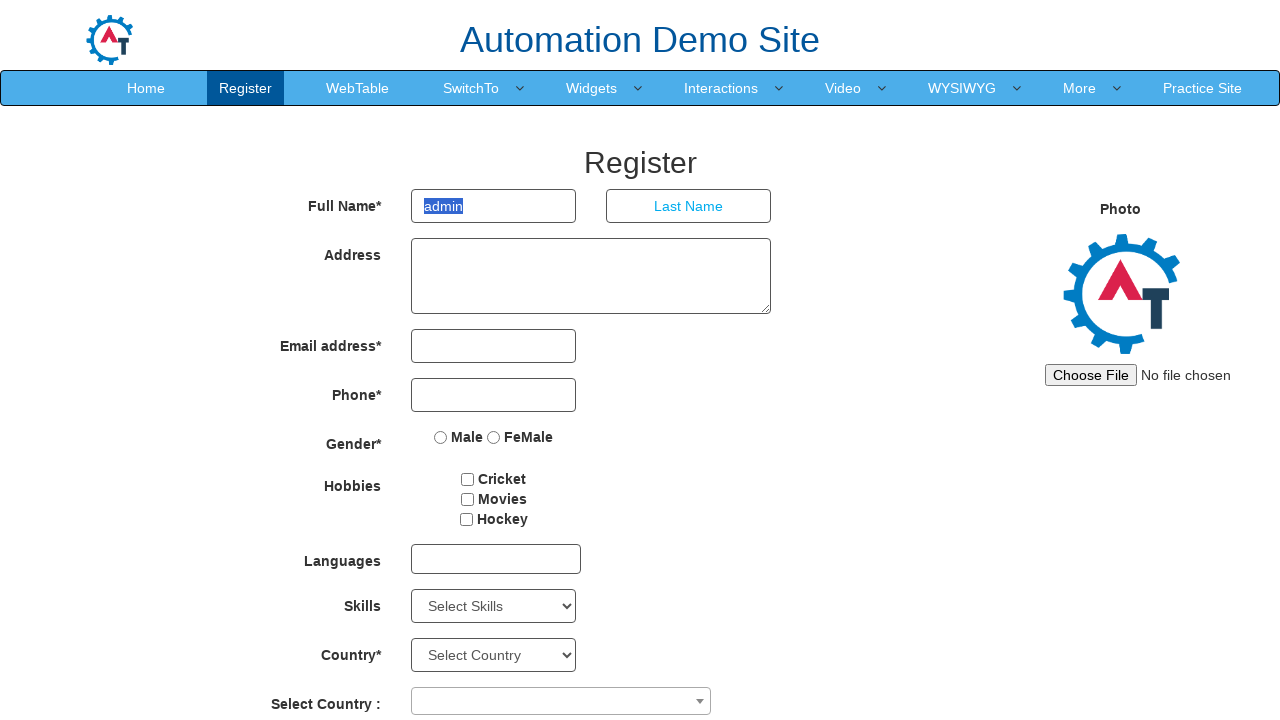

Located the last name input field
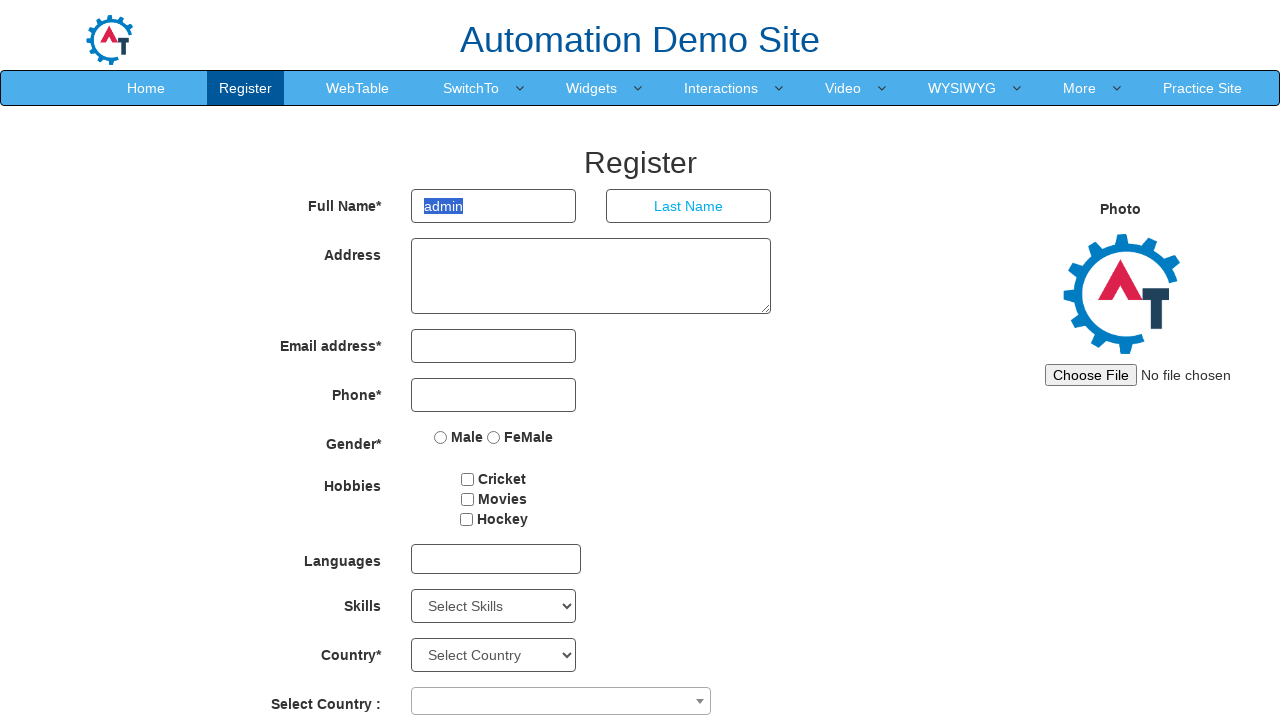

Clicked on the last name field at (689, 206) on input[placeholder='Last Name']
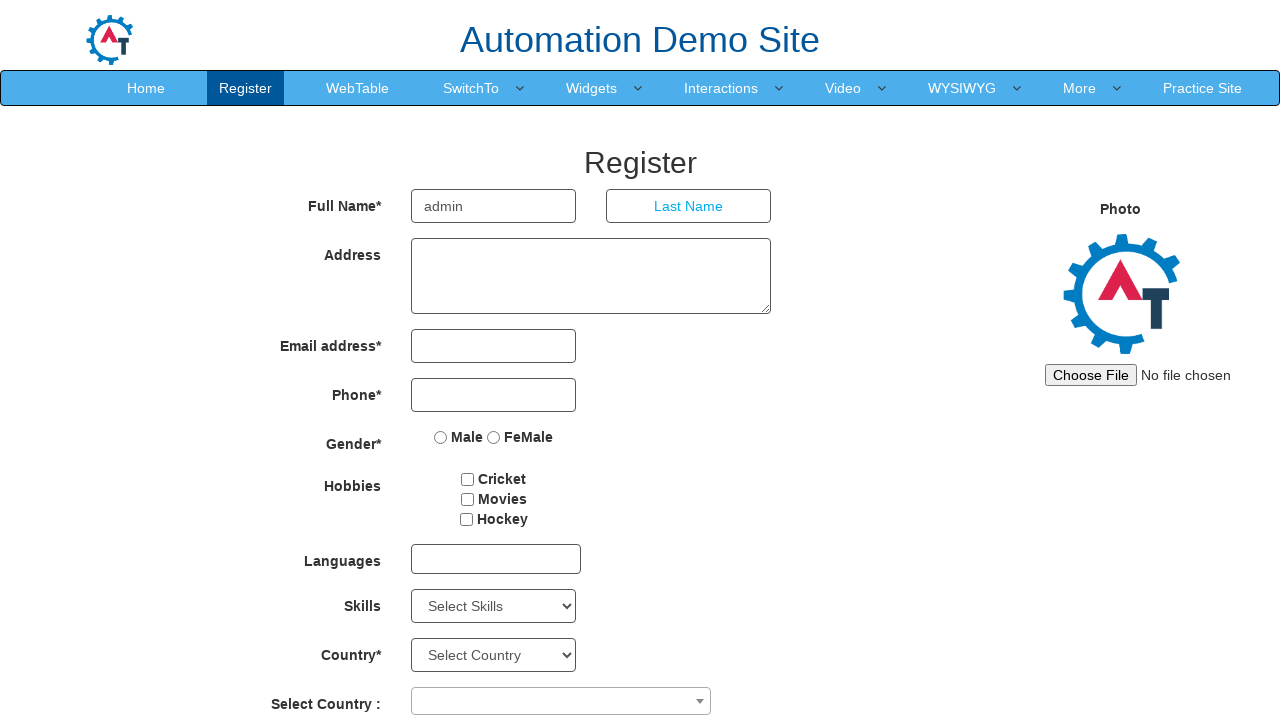

Pasted copied text into last name field using Ctrl+V
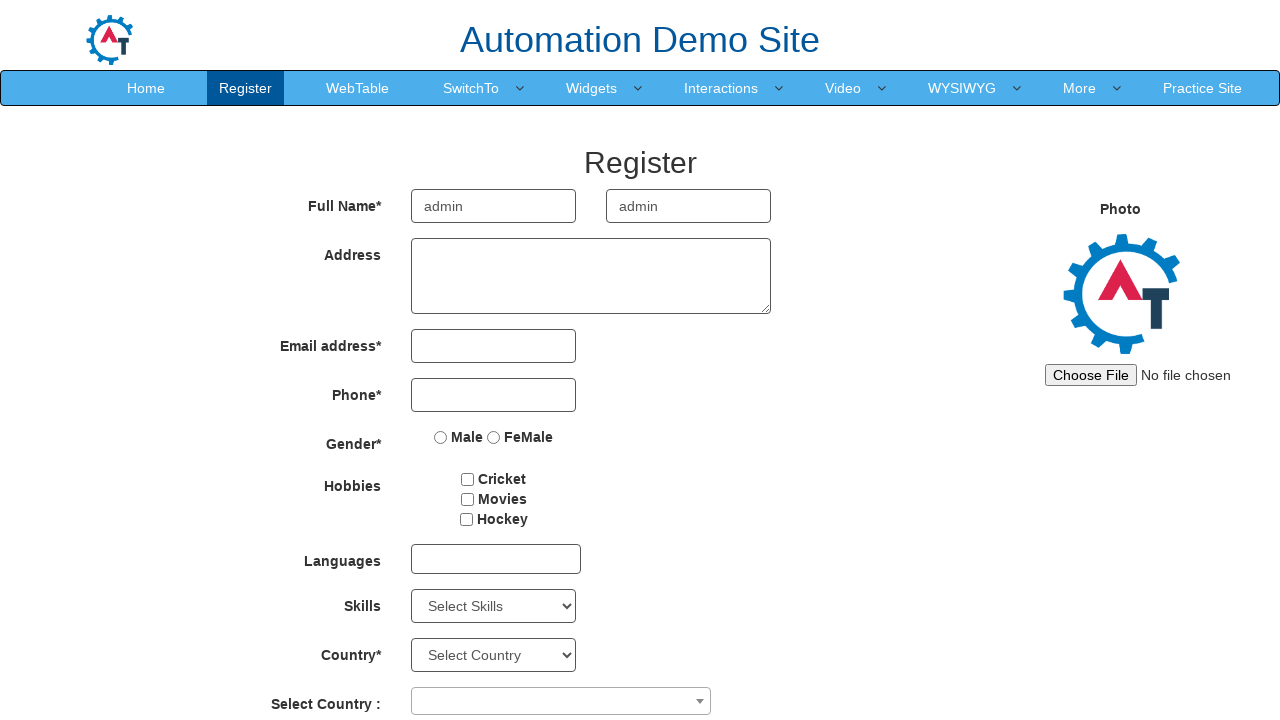

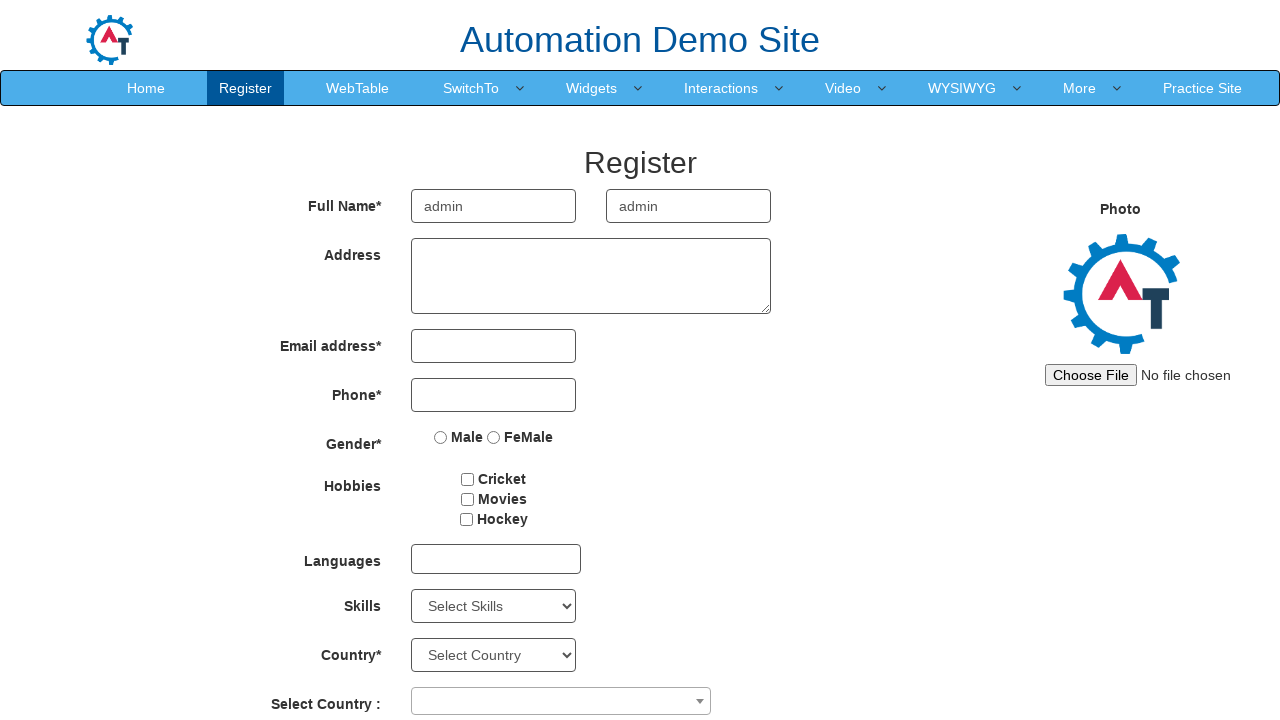